Solves a math captcha by calculating a value, filling the answer, checking a robot checkbox, selecting a rule radio button, and submitting the form

Starting URL: http://suninjuly.github.io/math.html

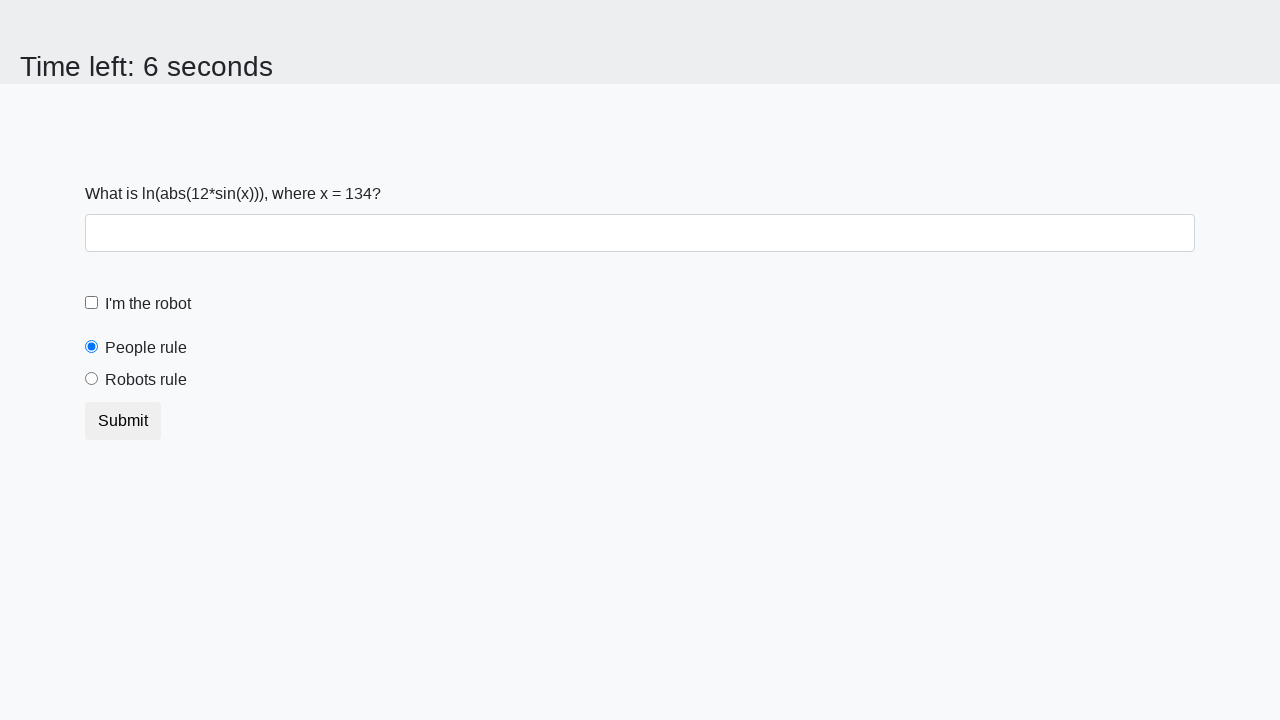

Retrieved x value from the math captcha
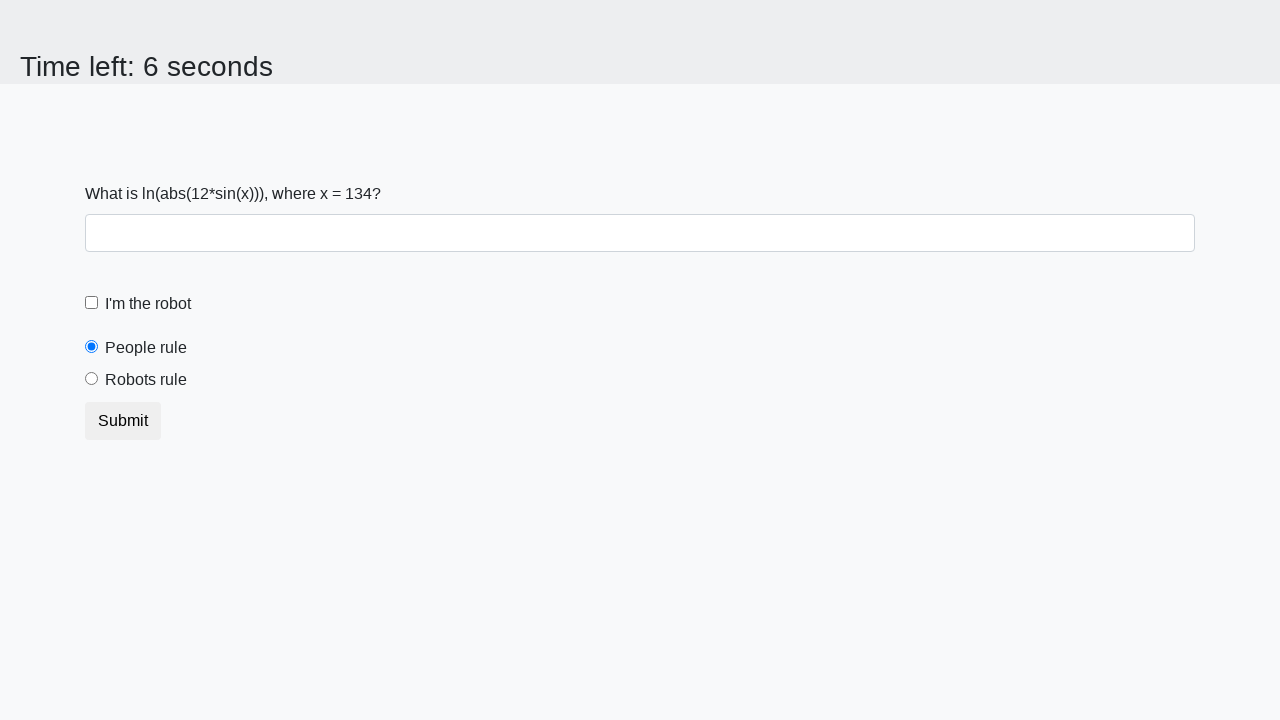

Calculated the math captcha answer
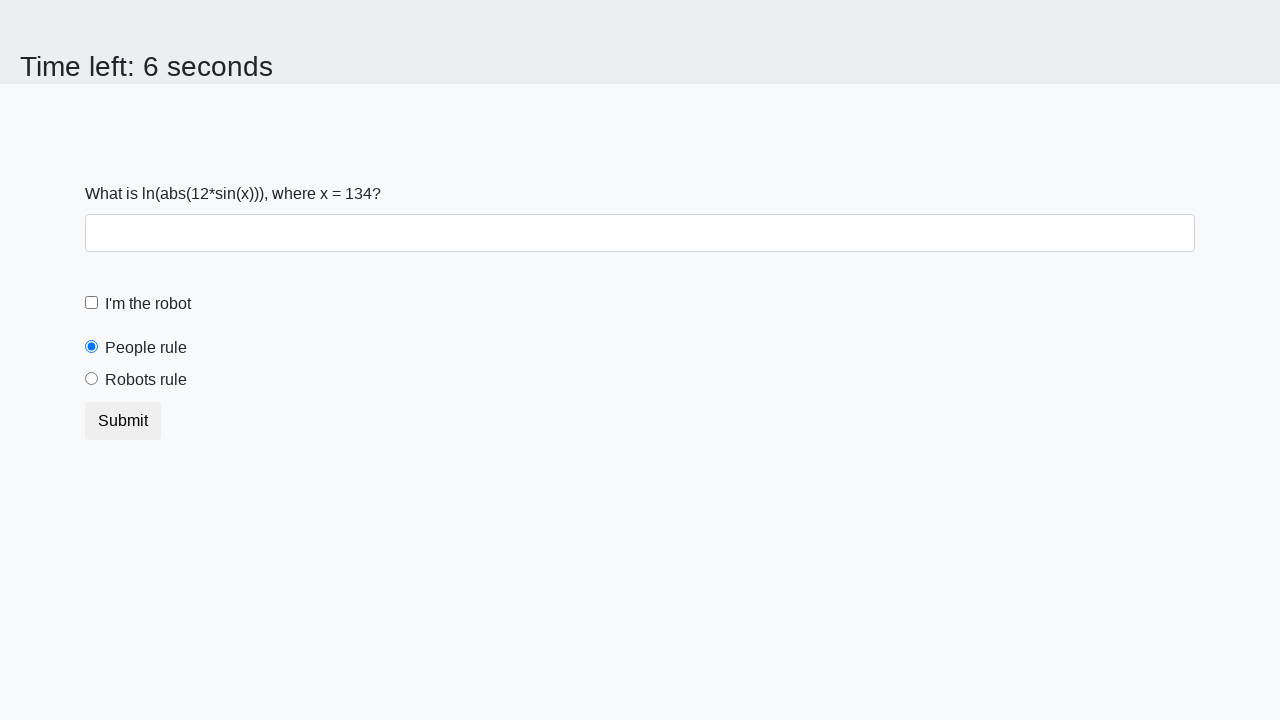

Filled in the calculated answer on #answer
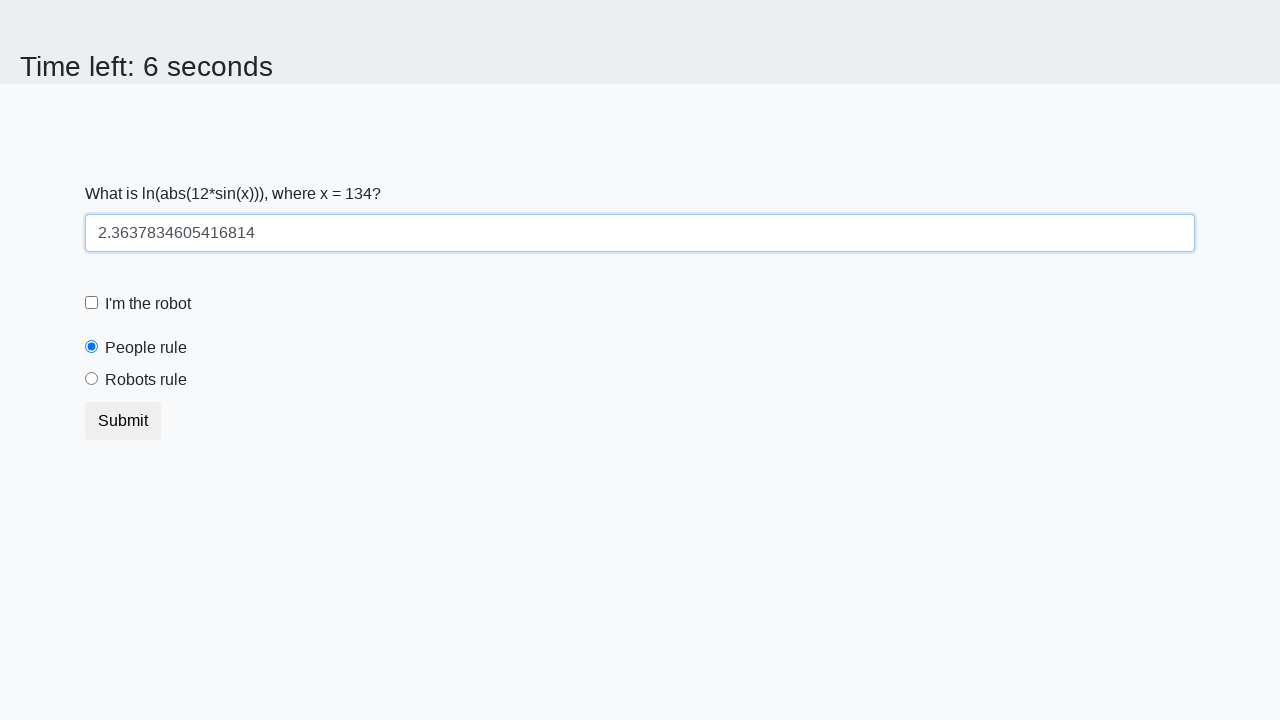

Checked the robot checkbox at (92, 303) on #robotCheckbox
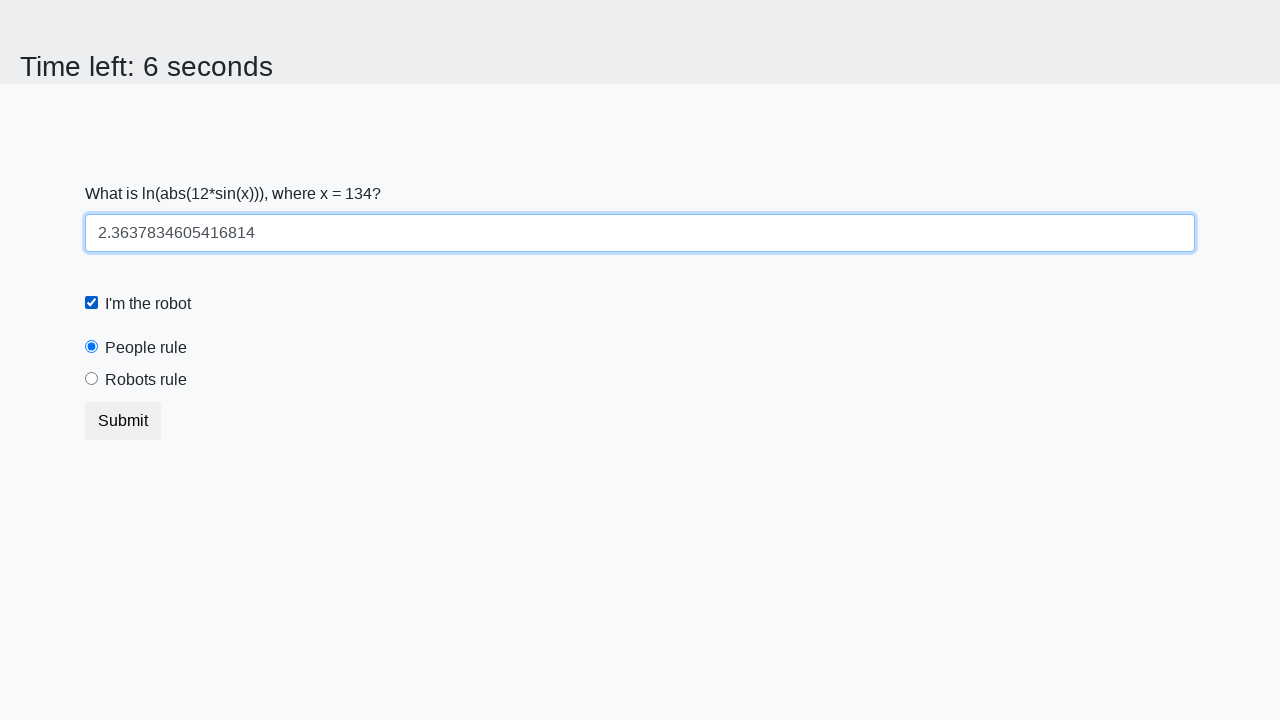

Selected the robots rule radio button at (146, 380) on [for='robotsRule']
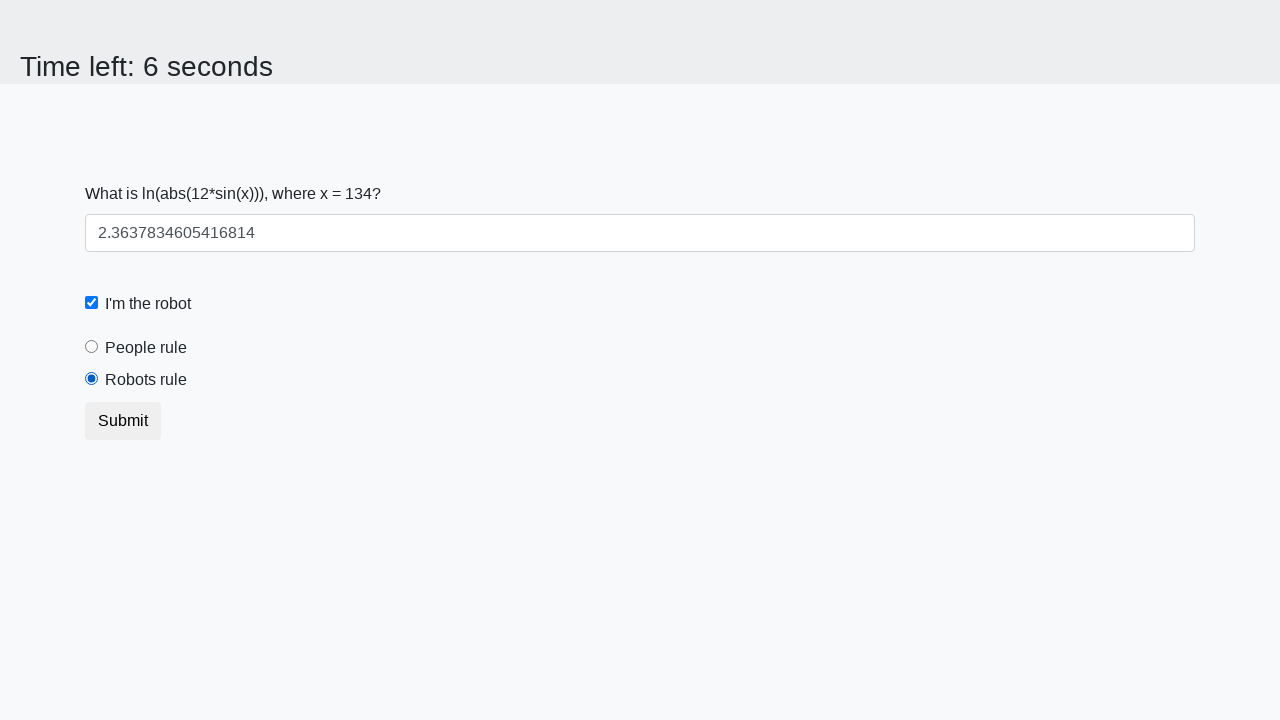

Clicked the submit button at (123, 421) on button.btn.btn-default
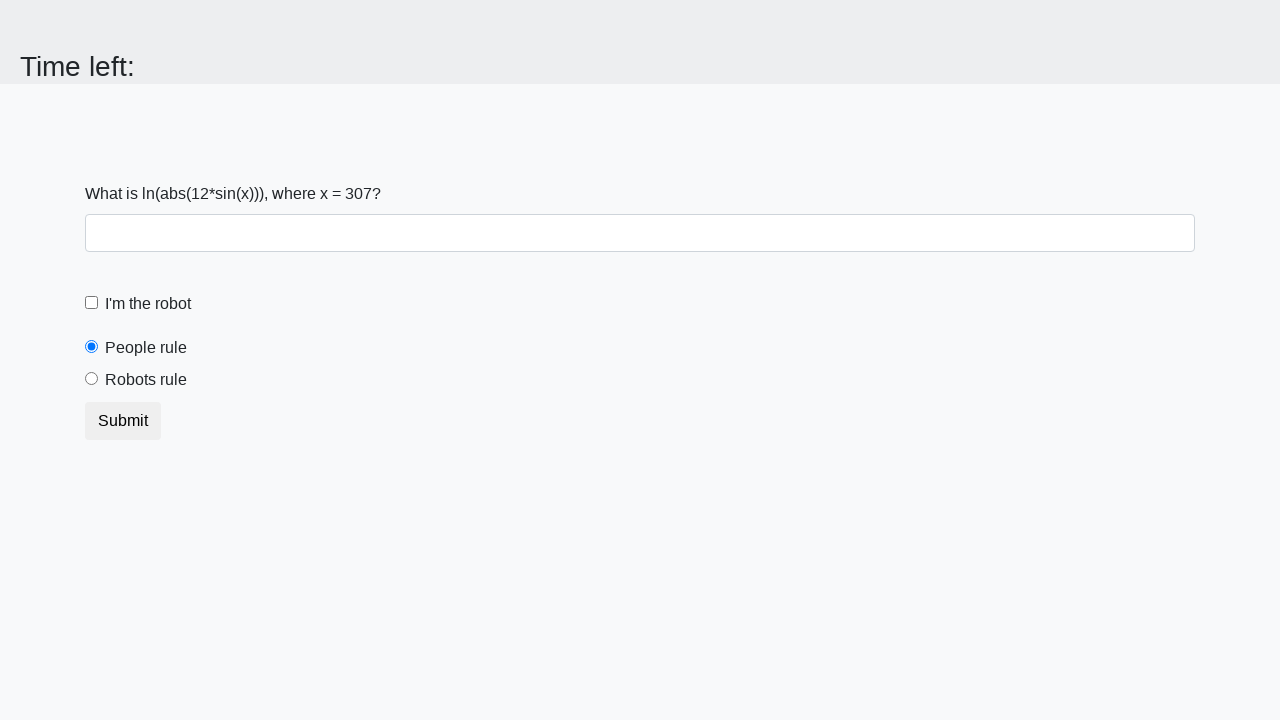

Set up dialog handler to accept alerts
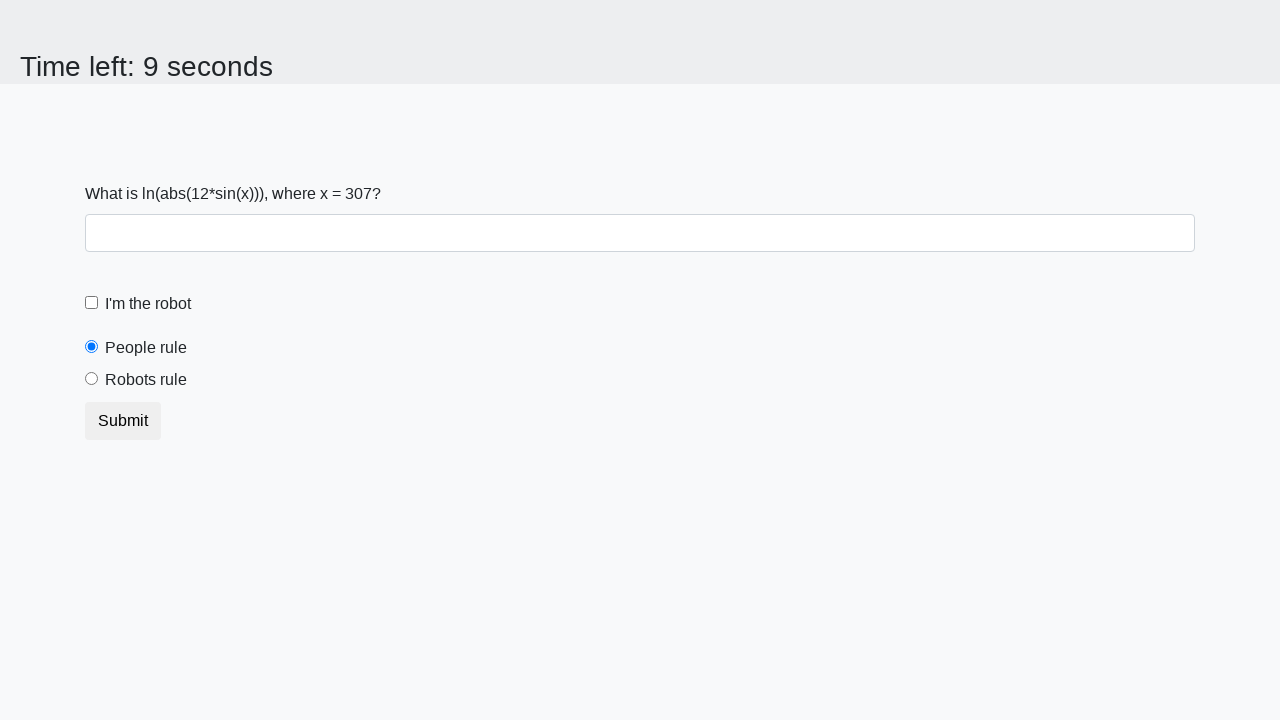

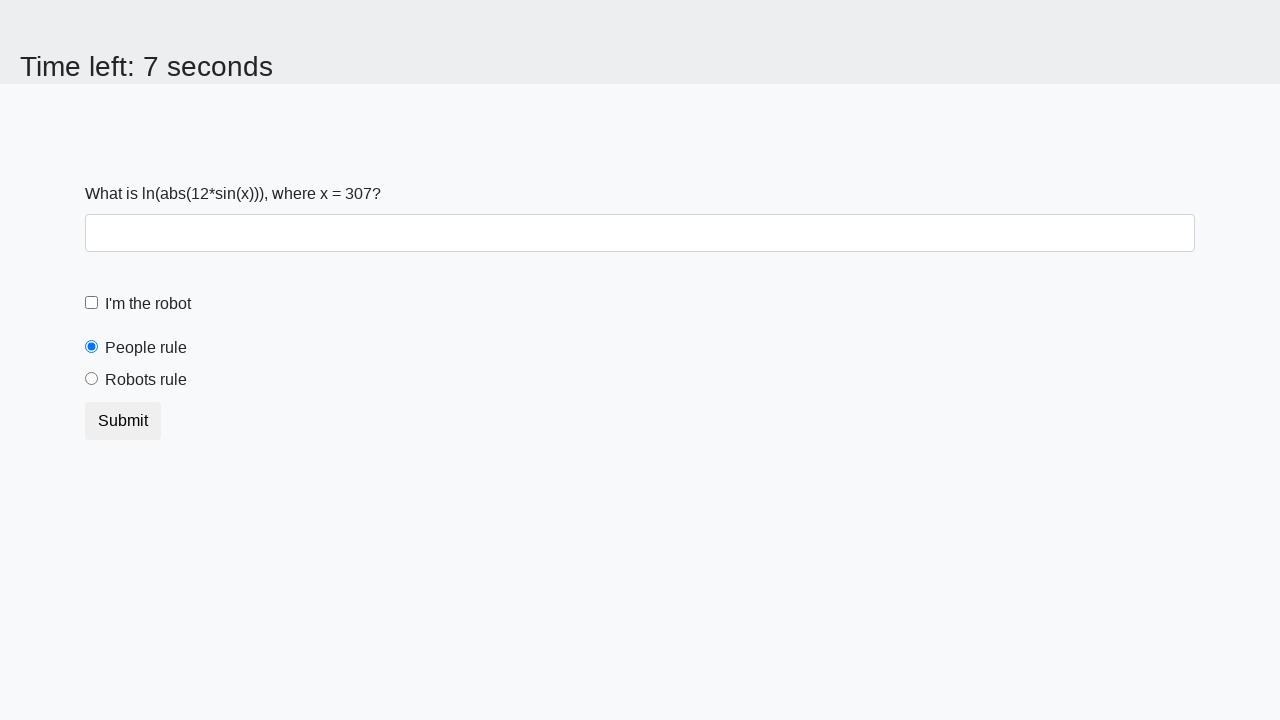